Verifies that the "Remember me" checkbox is displayed on the login page

Starting URL: https://login2.nextbasecrm.com/

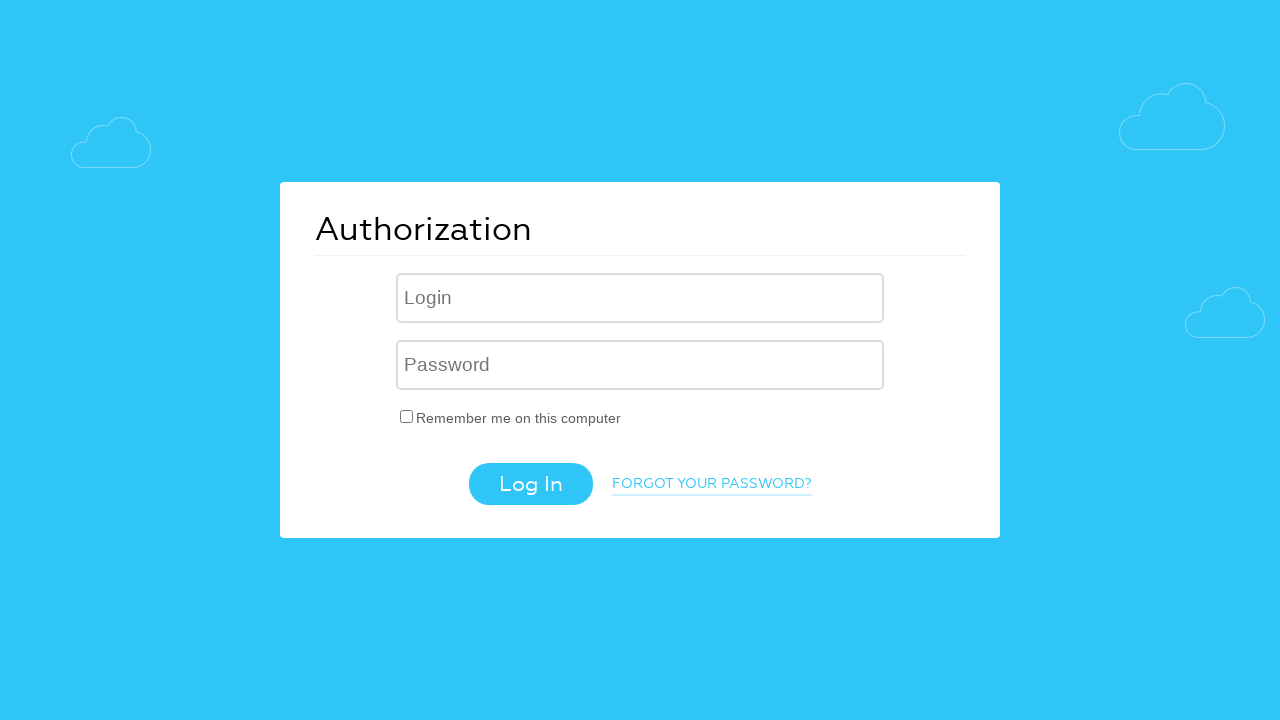

Navigated to login page at https://login2.nextbasecrm.com/
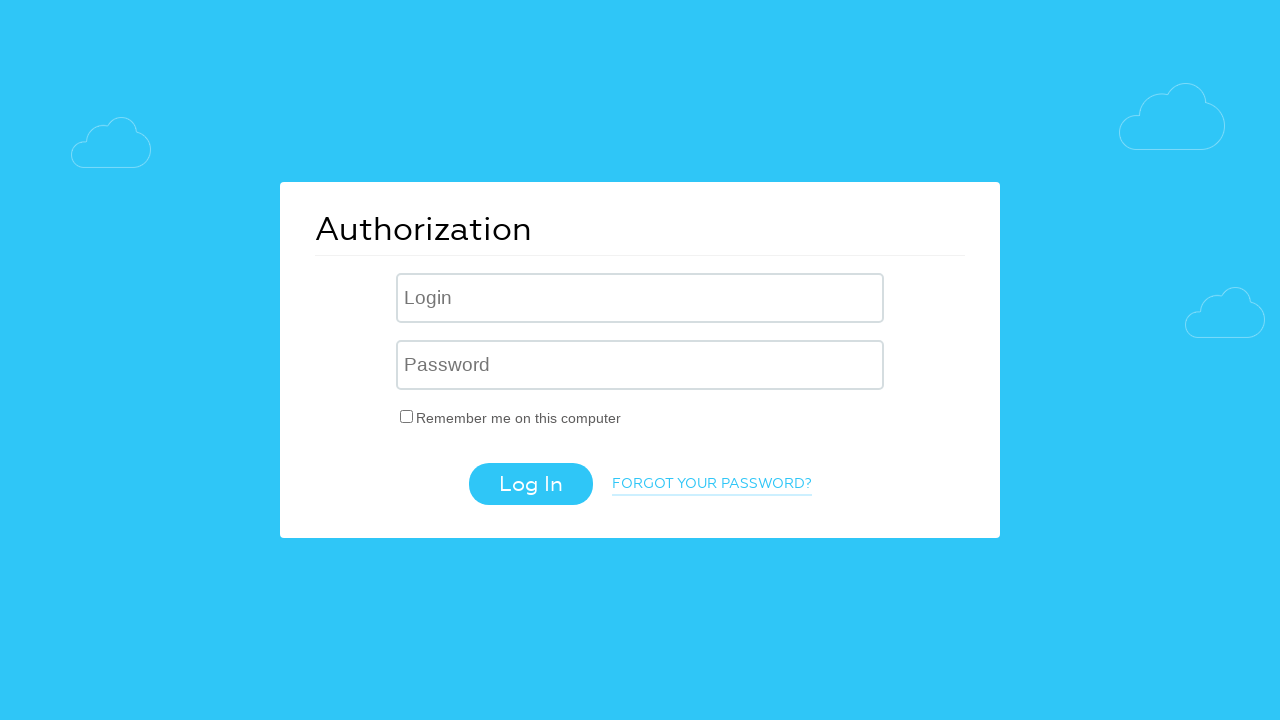

Located 'Remember me' checkbox element
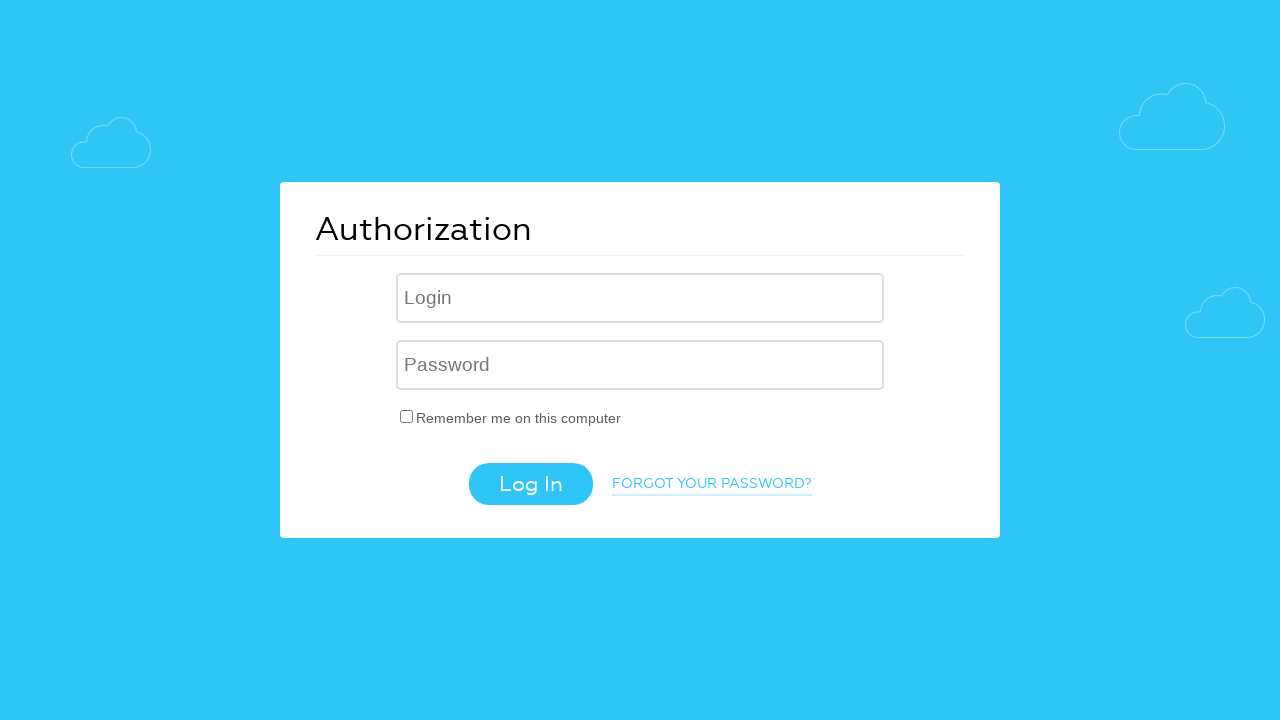

Verified that 'Remember me' checkbox is displayed on the login page
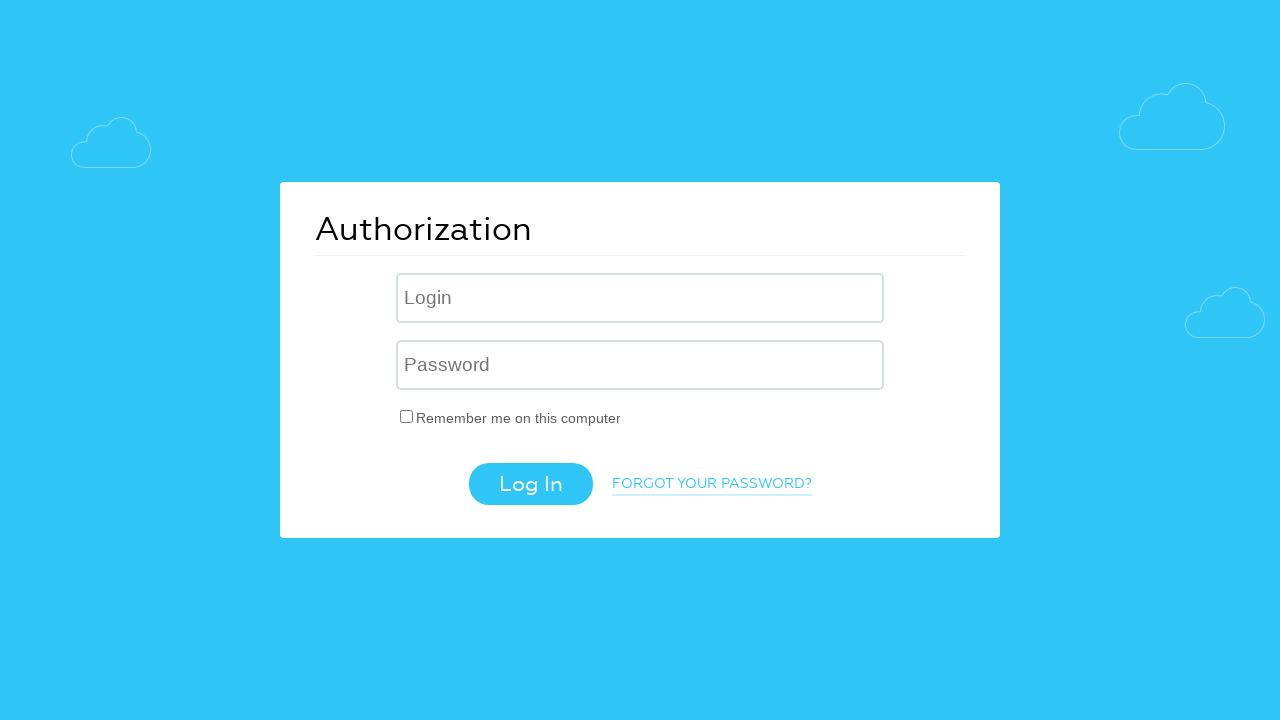

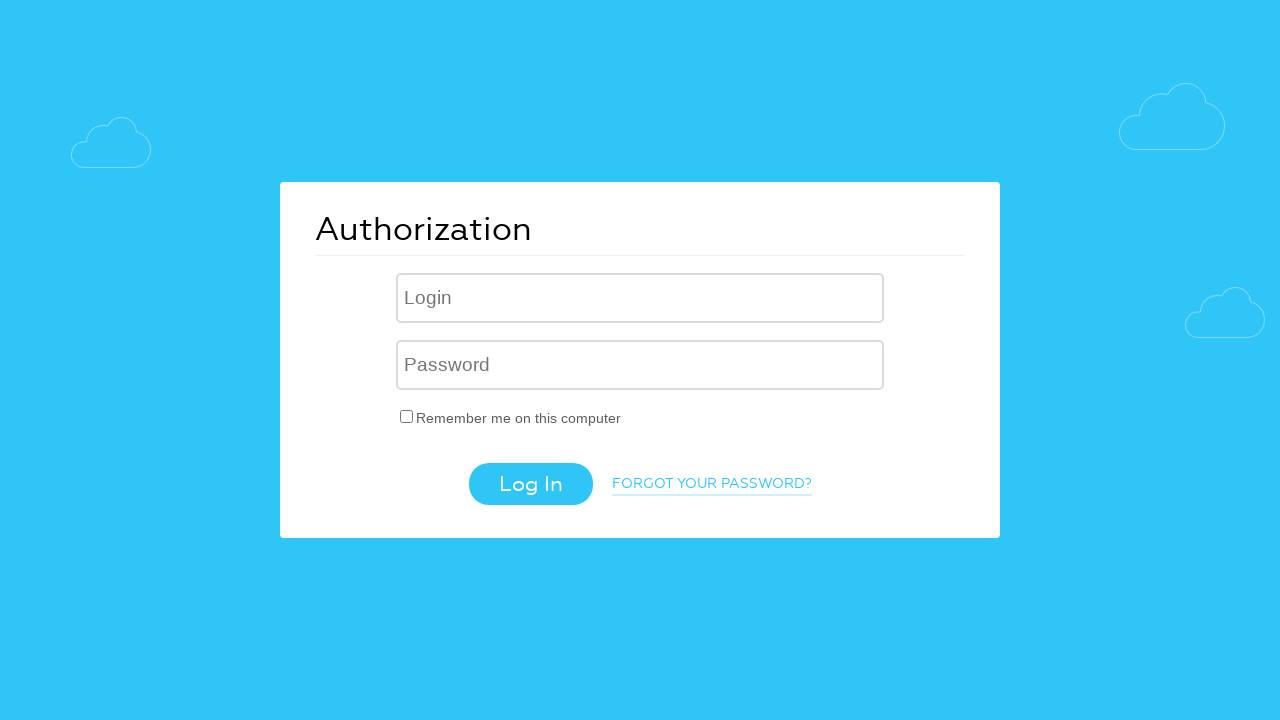